Navigates to Context Menu page, right-clicks on the context area to trigger a dialog

Starting URL: https://the-internet.herokuapp.com/

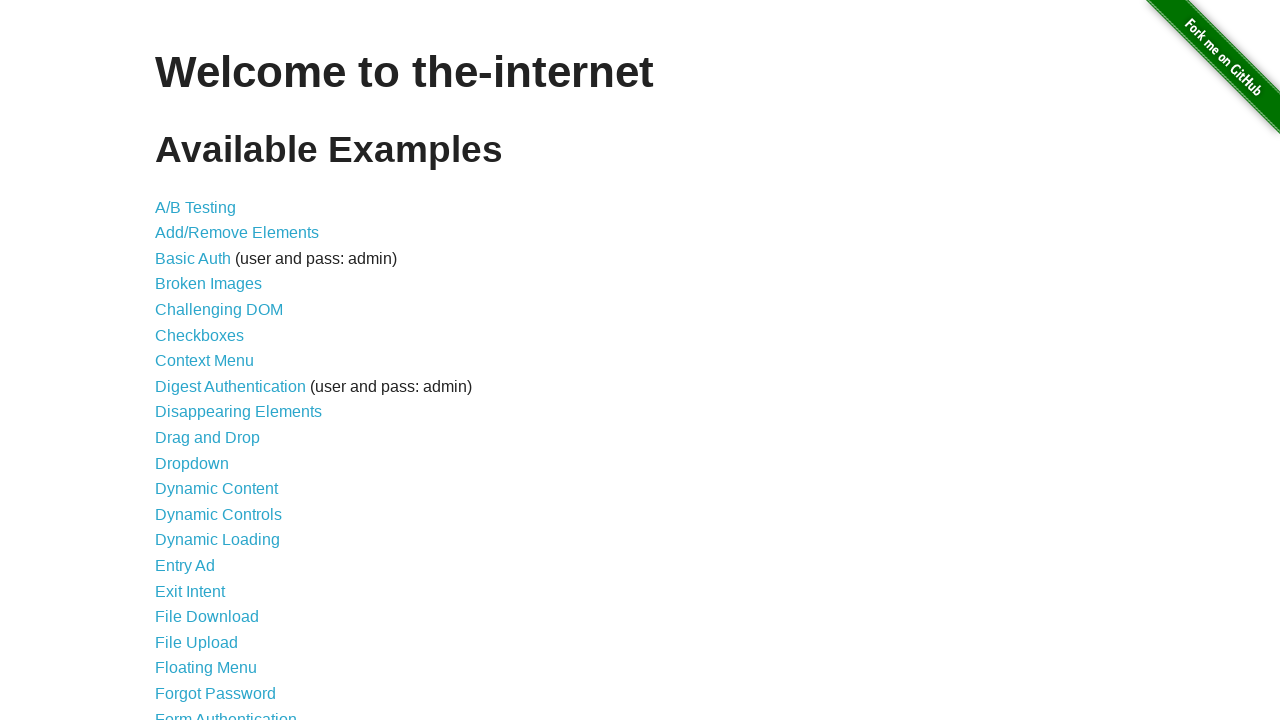

Clicked on Context Menu link at (204, 361) on a:has-text('Context Menu')
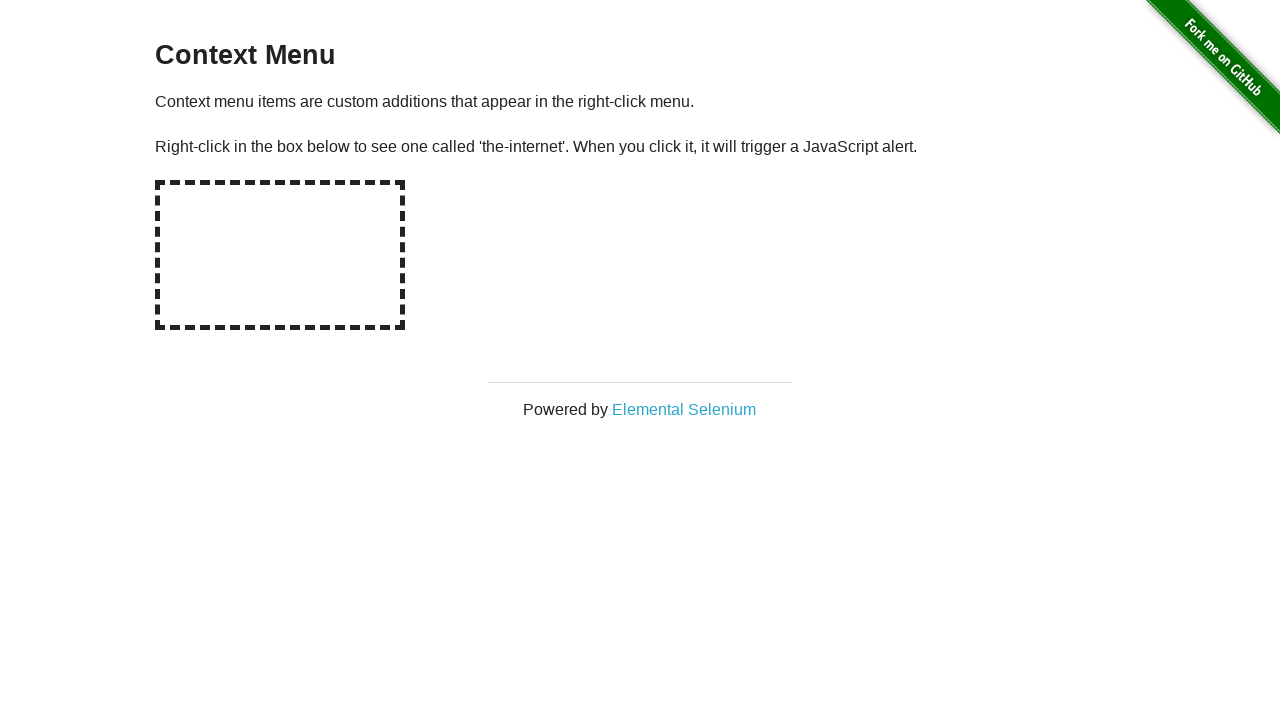

Context Menu page loaded
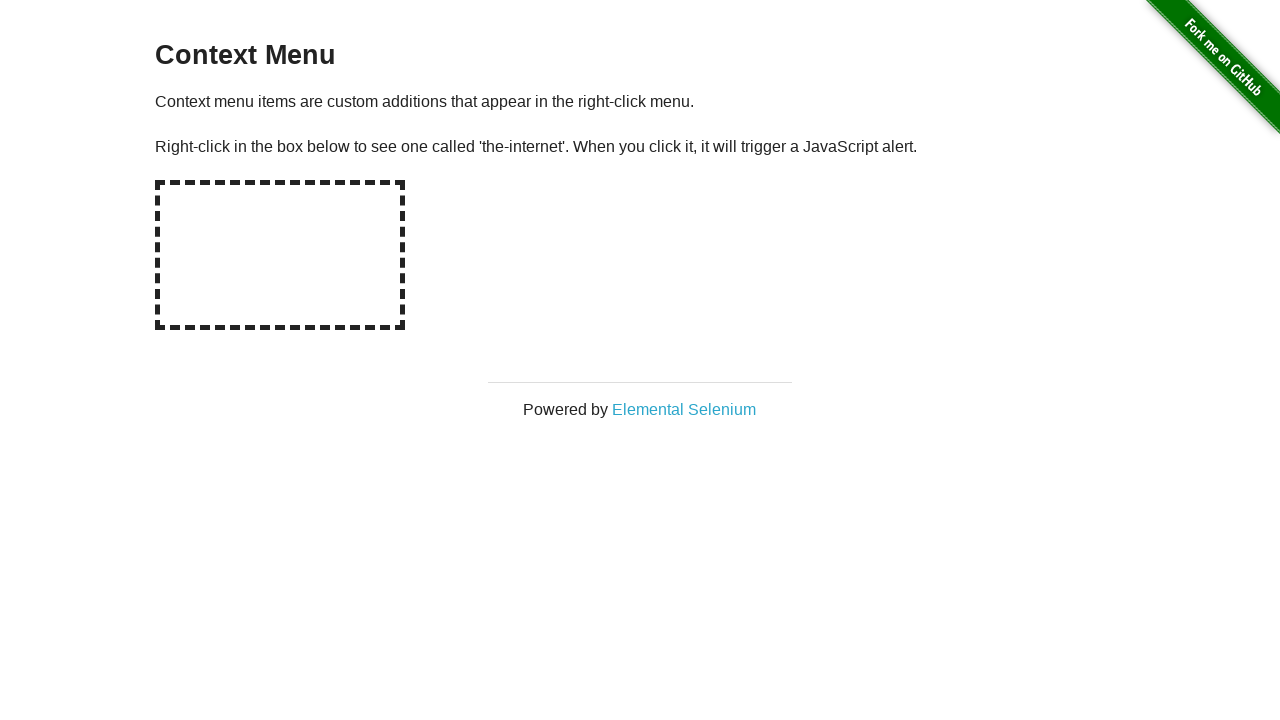

Set up dialog handler to accept dialogs
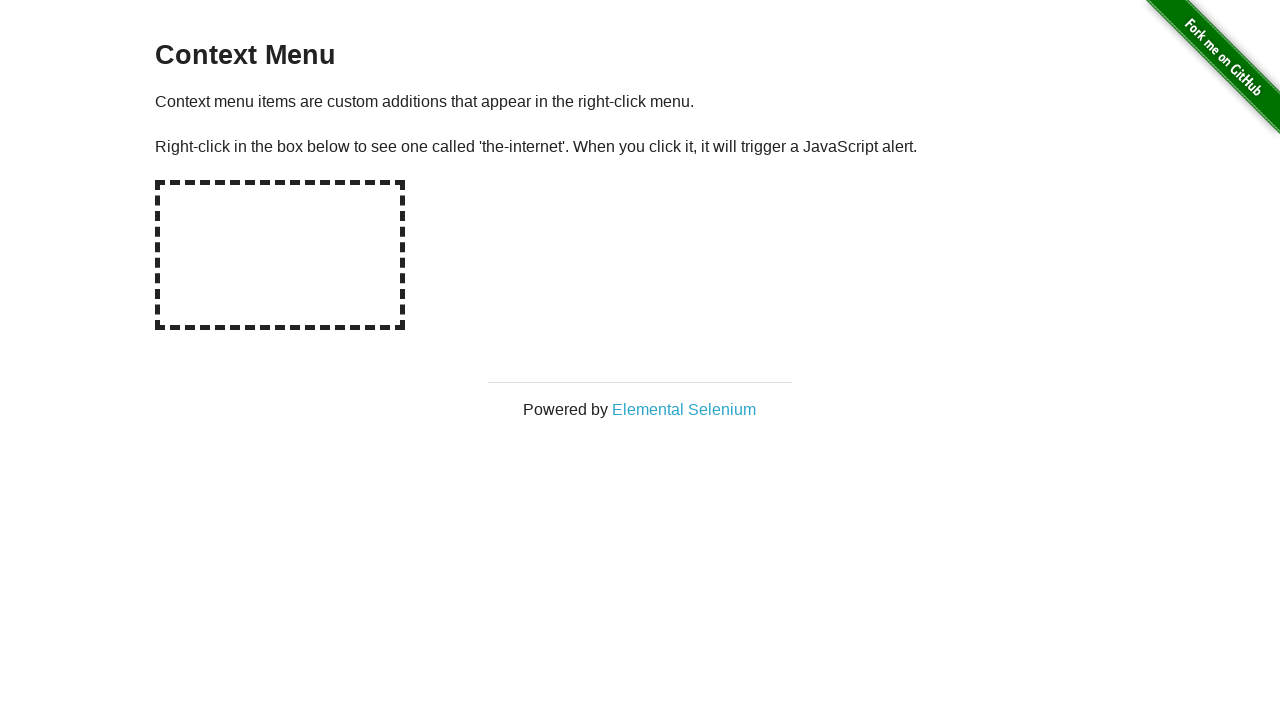

Right-clicked on context menu area to trigger dialog at (280, 255) on #hot-spot
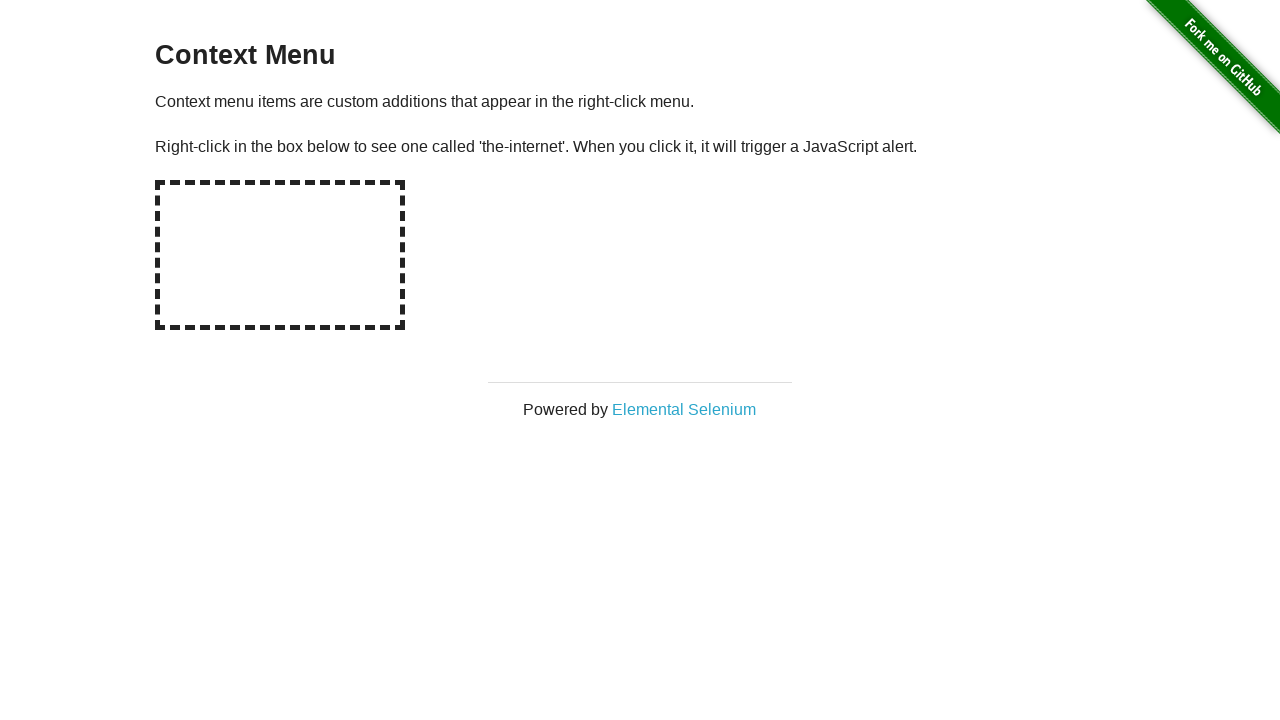

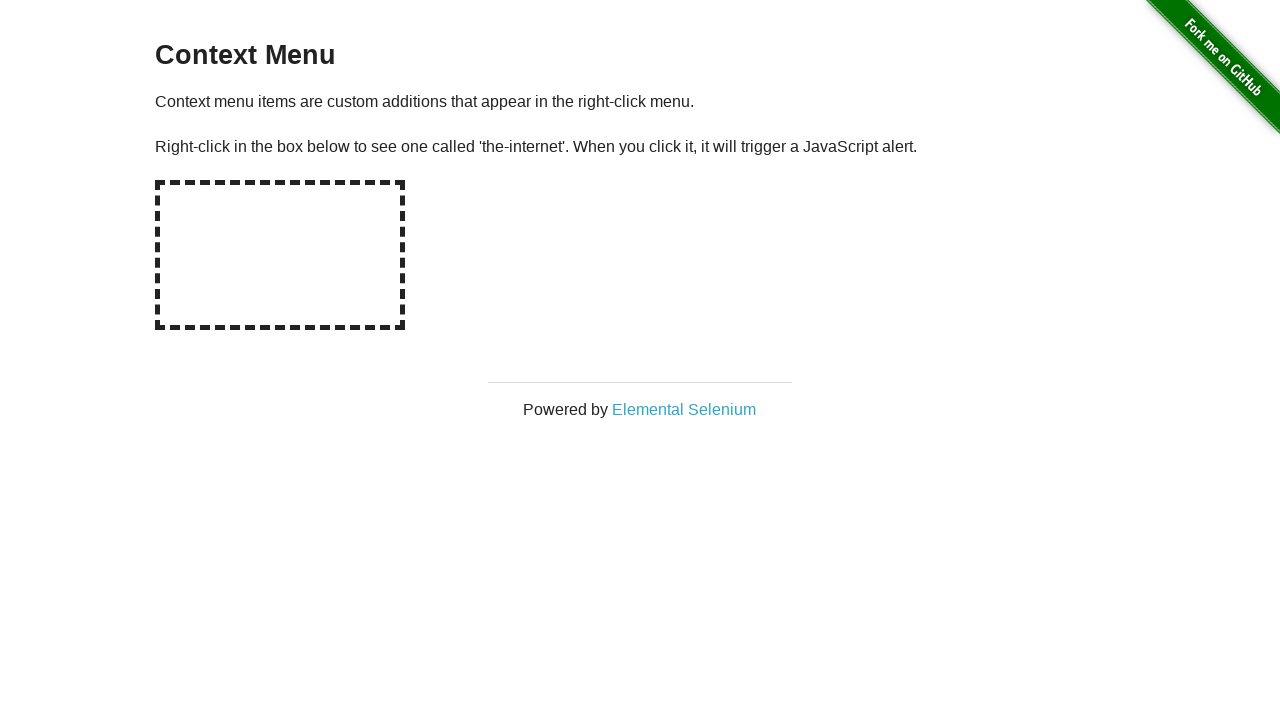